Tests CSS class selector usage by locating form control elements and filling the email field.

Starting URL: https://testautomationpractice.blogspot.com/?m=1

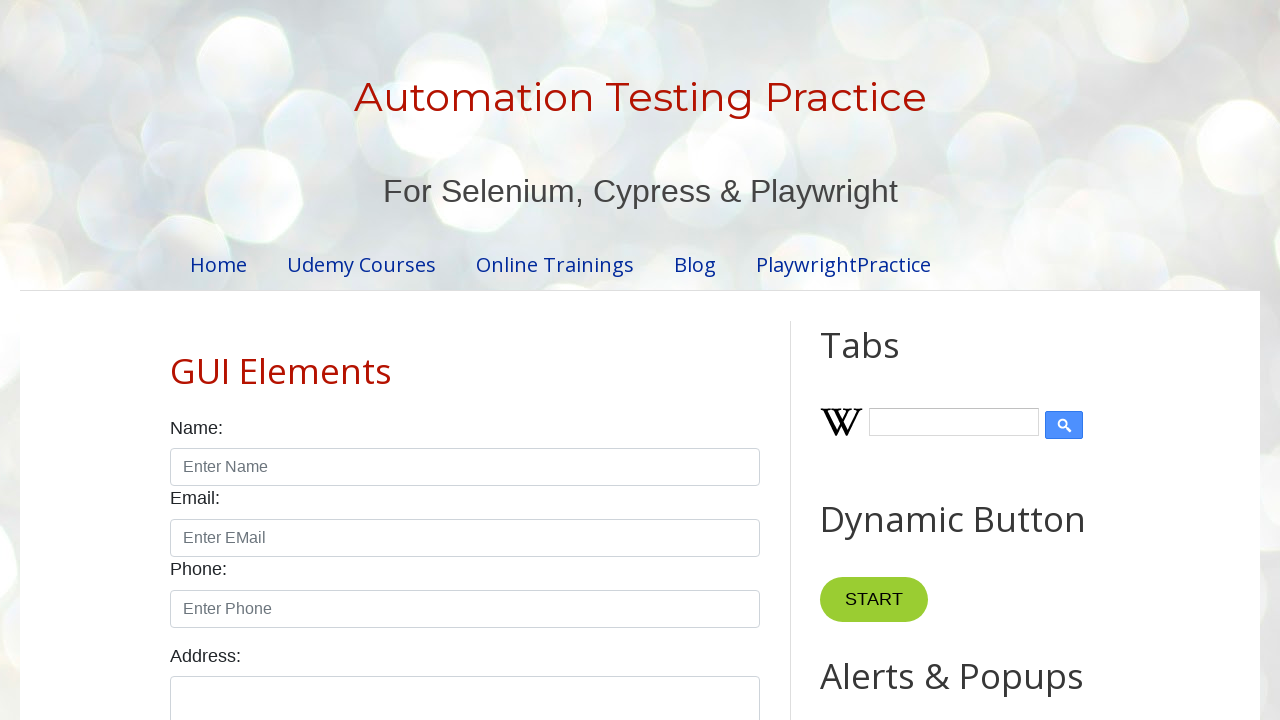

Navigated to test automation practice page
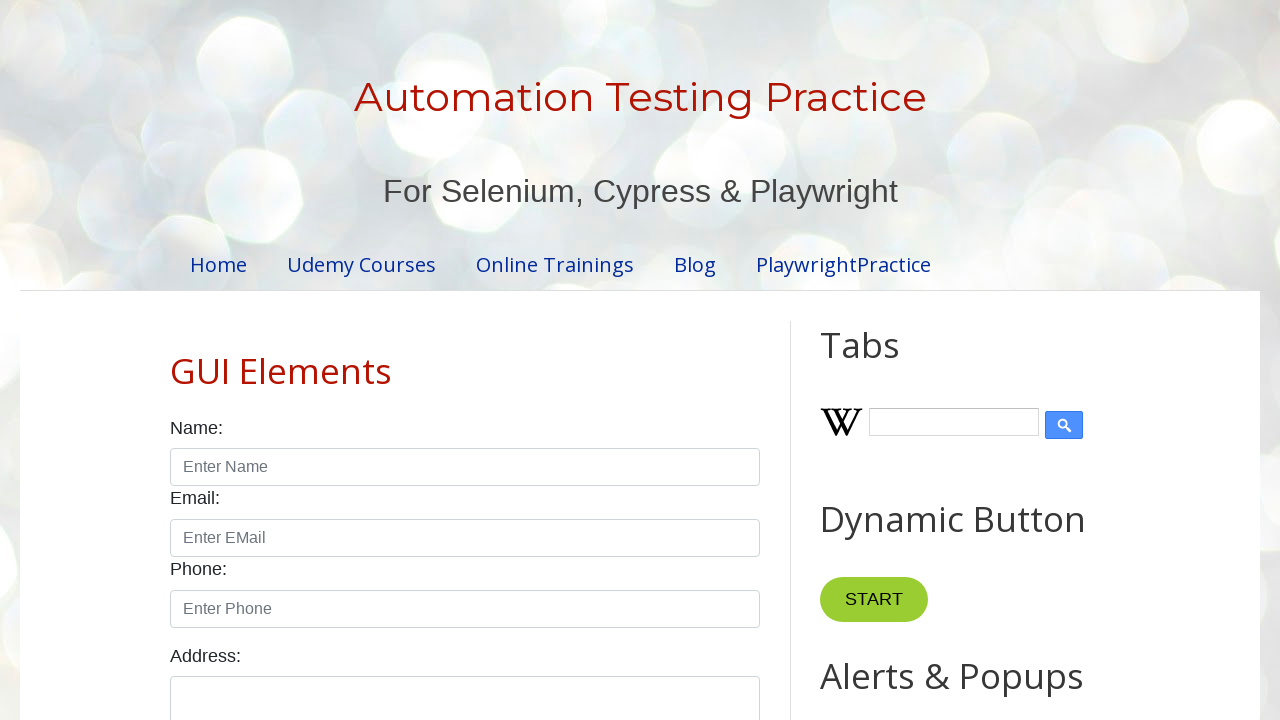

Filled email field with CSS class selector using form-control class at index 1 on .form-control >> nth=1
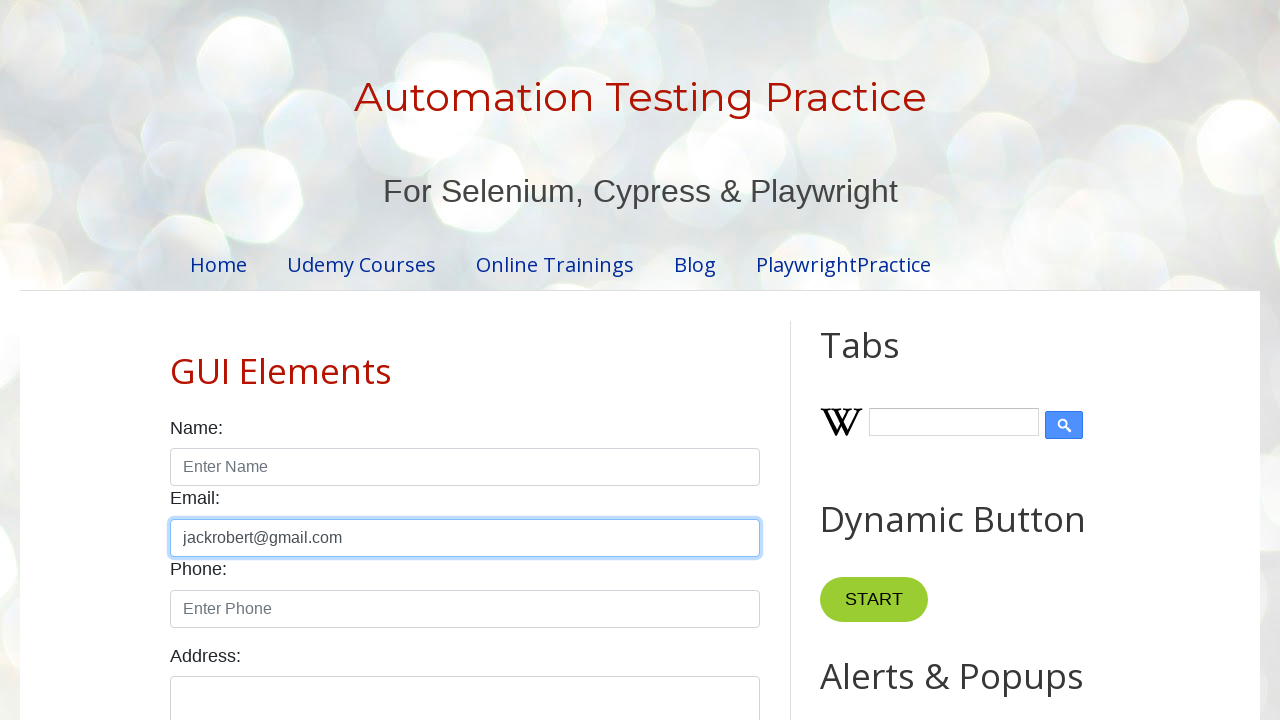

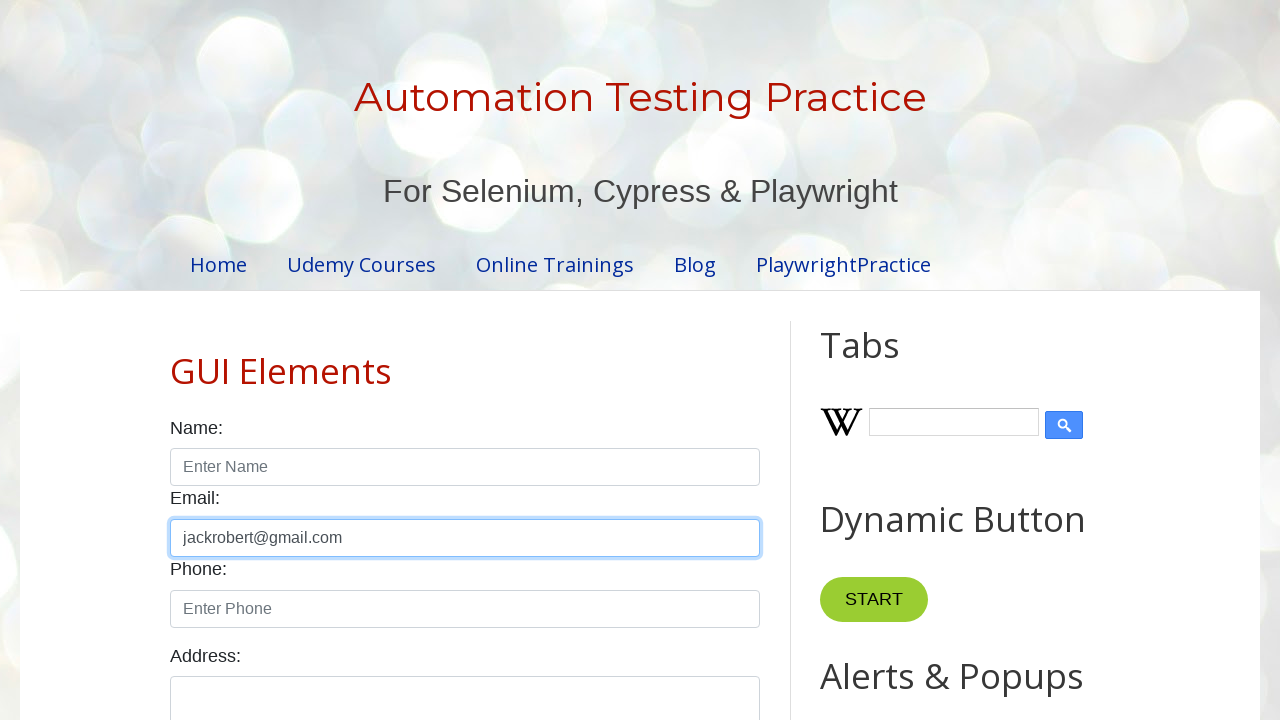